Navigates to a design website and scrolls to the bottom of the page to load all gallery content, then verifies the image gallery is present.

Starting URL: https://www.politicsanddesign.com/

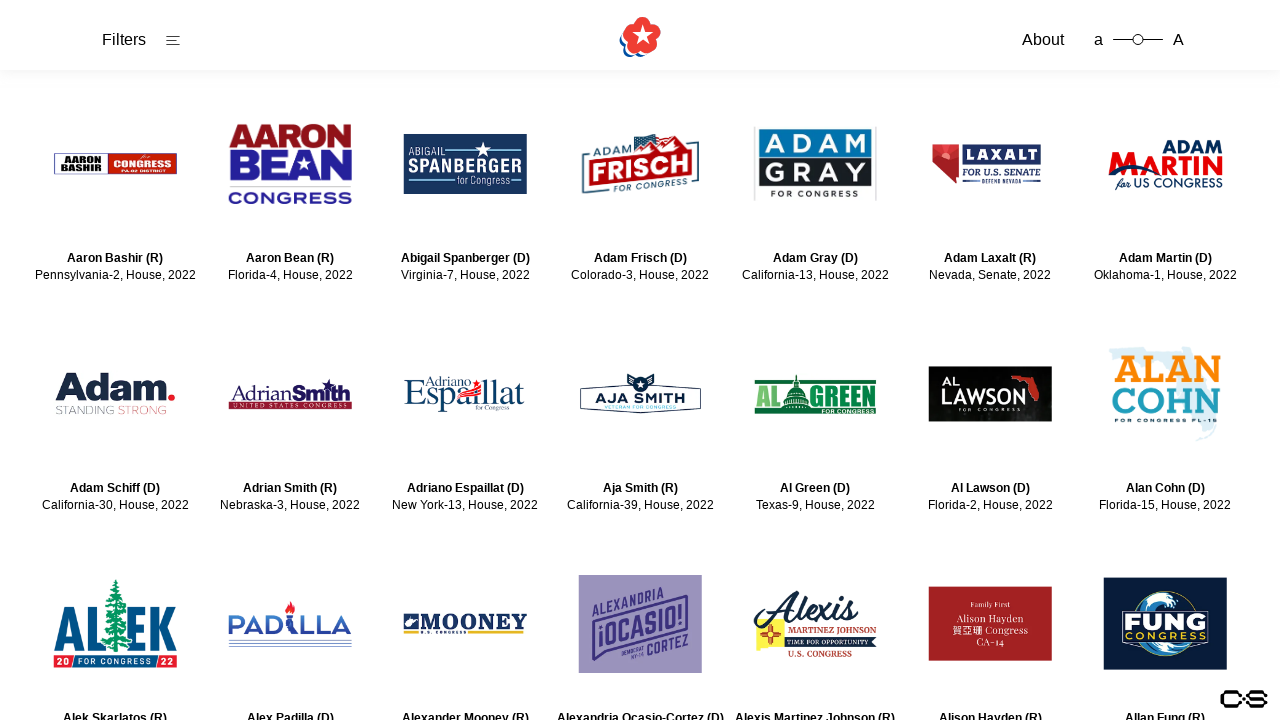

Waited for page to reach networkidle state
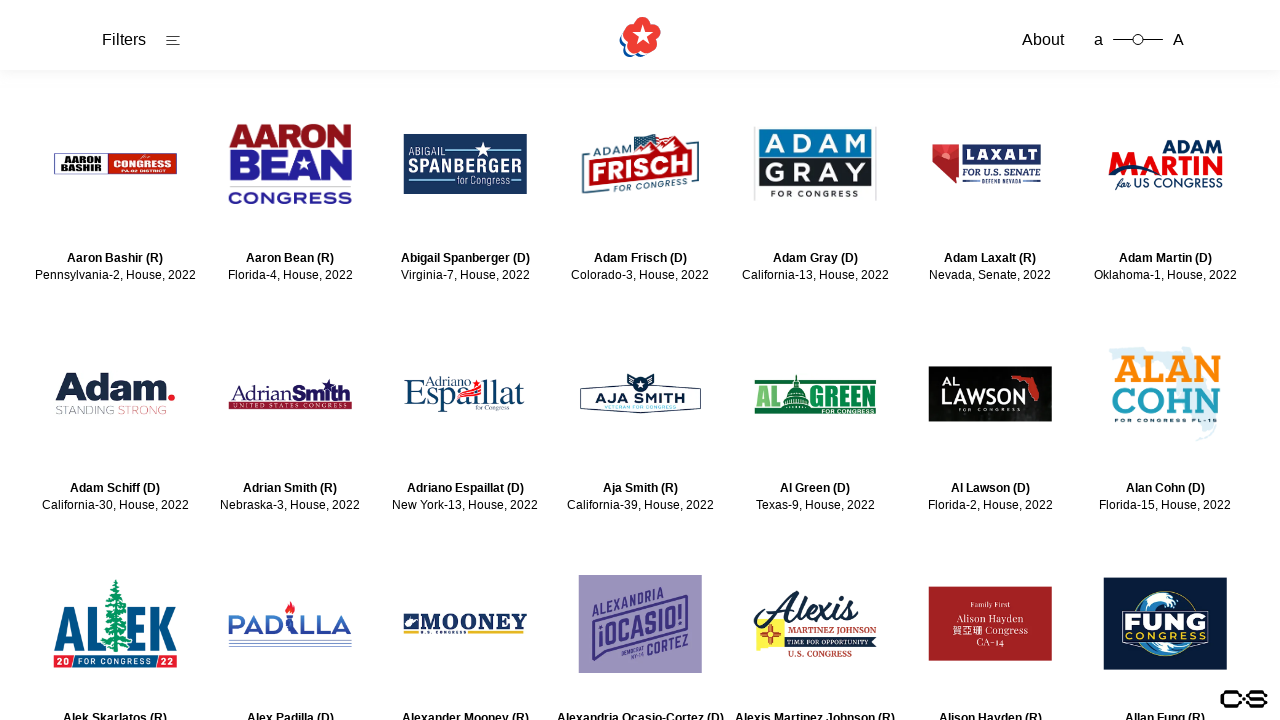

Scrolled to bottom of page to load gallery content
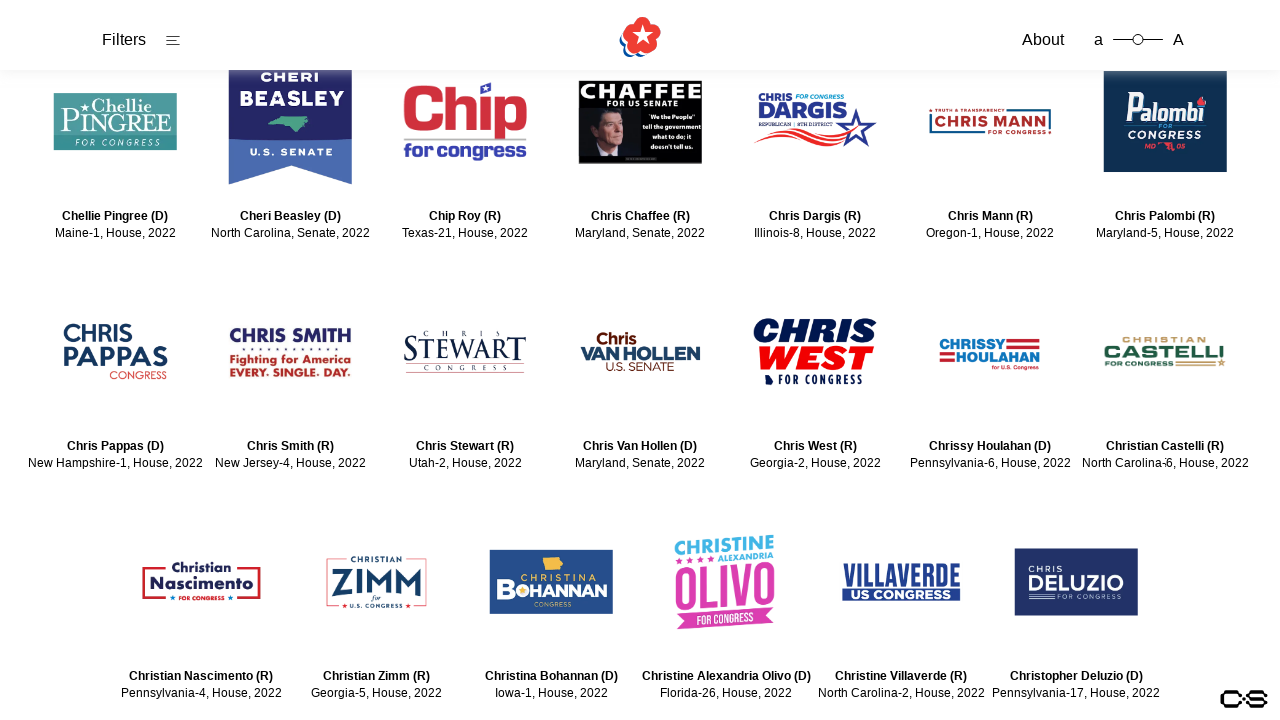

Waited 3 seconds for lazy-loaded gallery content to load
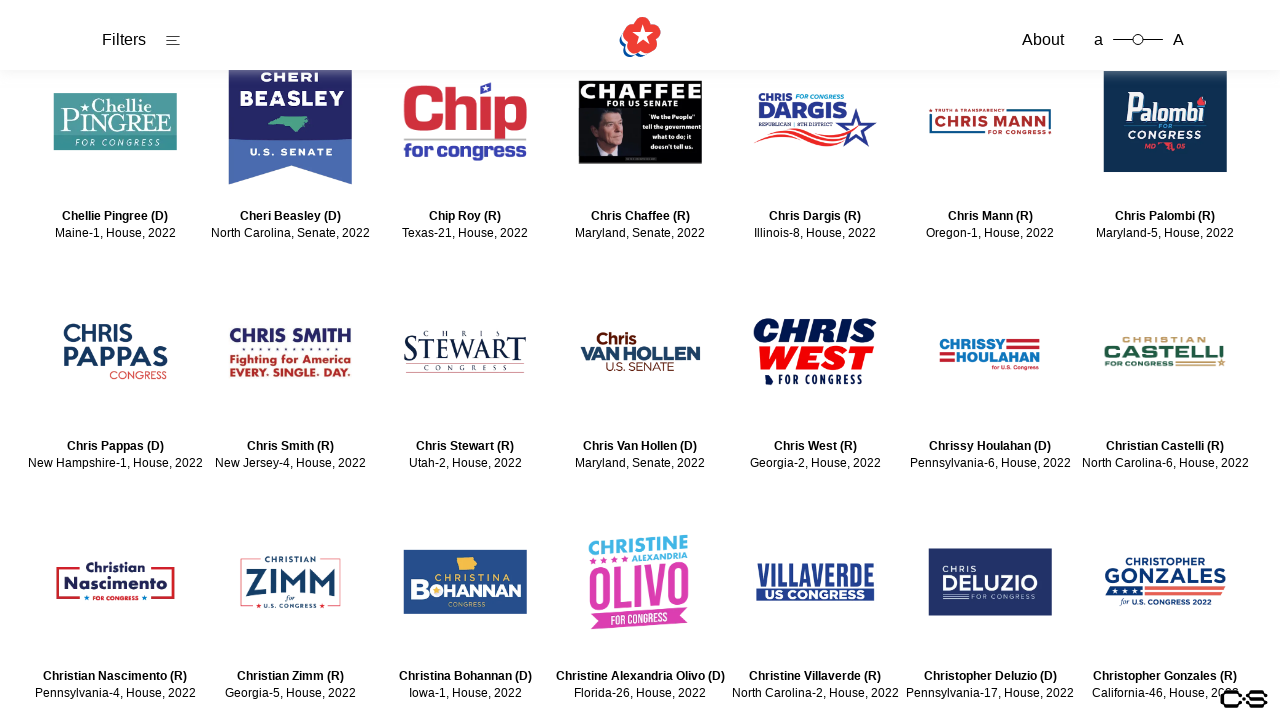

Verified image gallery element is present on the page
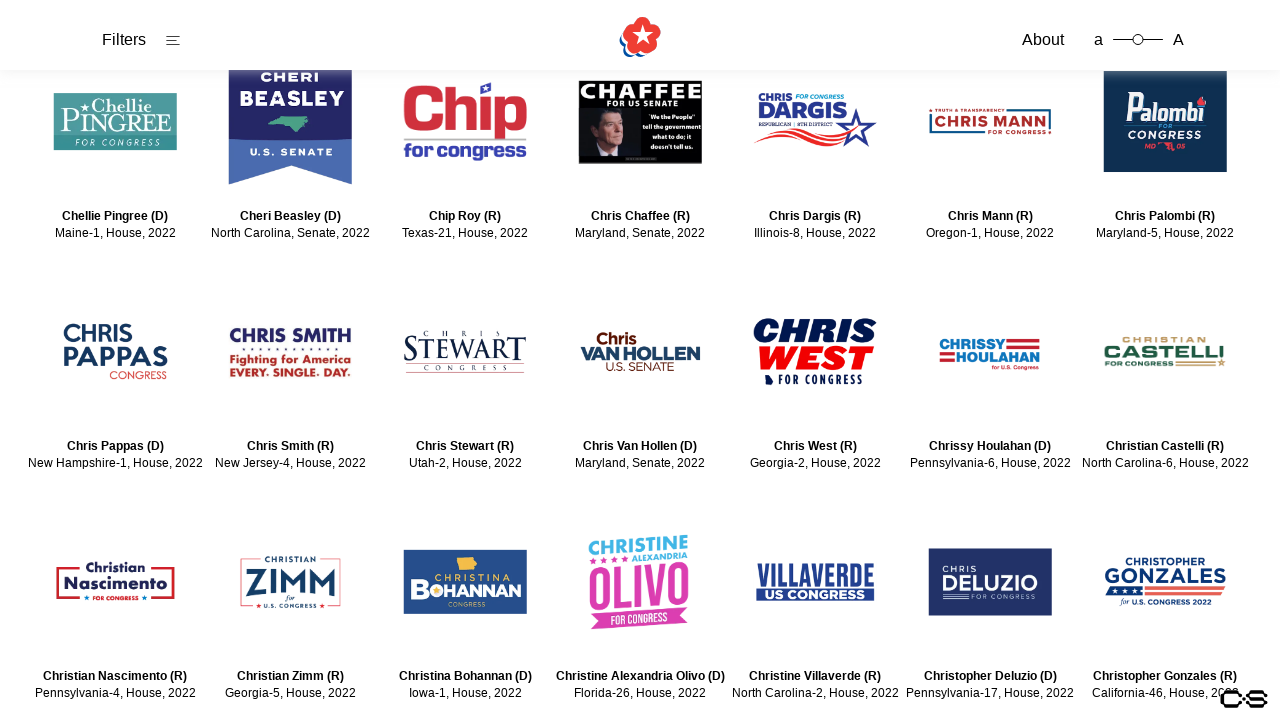

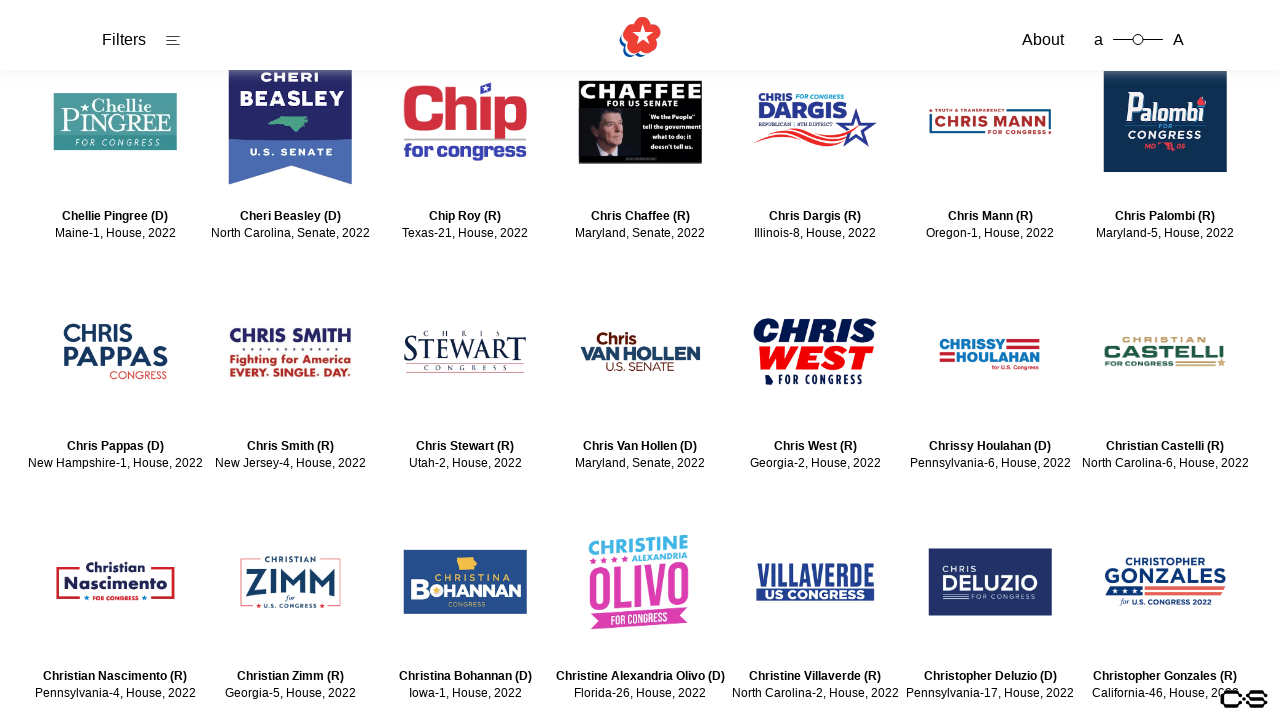